Clicks the 'Add New Appointment' button and verifies the 'Submit' button is present in the modal

Starting URL: https://test-a-pet.vercel.app/

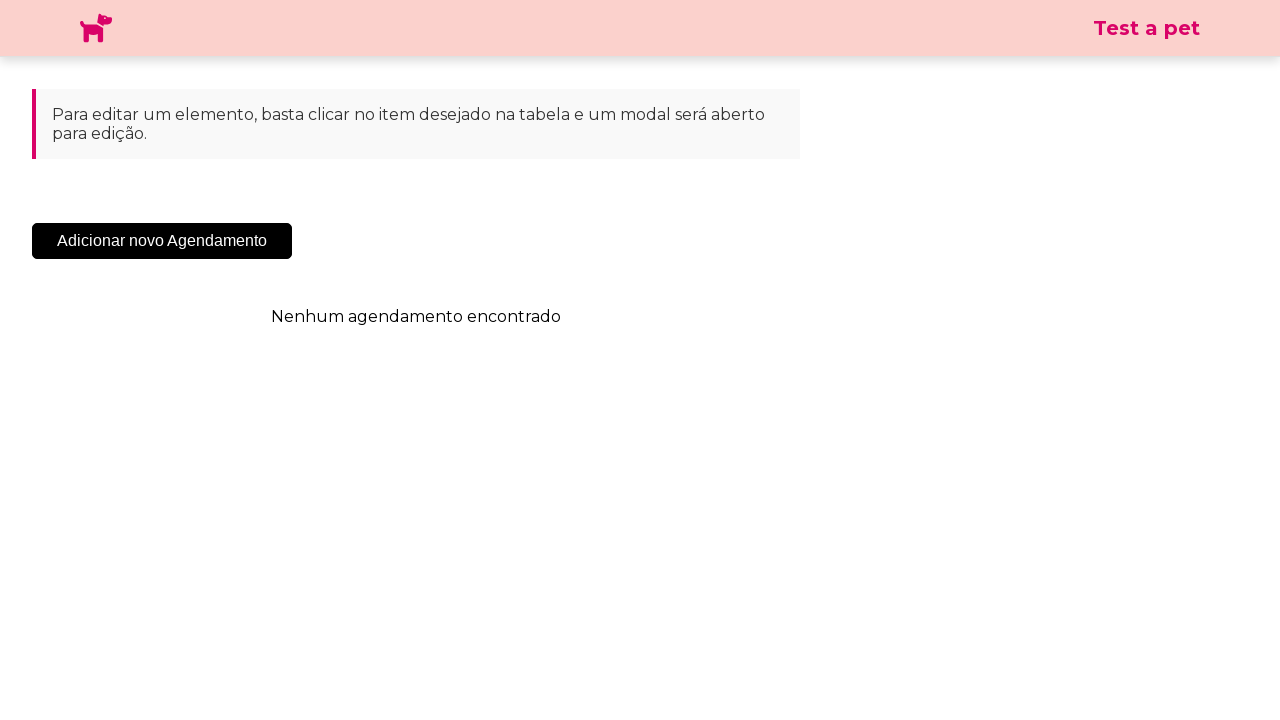

Clicked 'Add New Appointment' button at (162, 241) on .sc-cHqXqK.kZzwzX
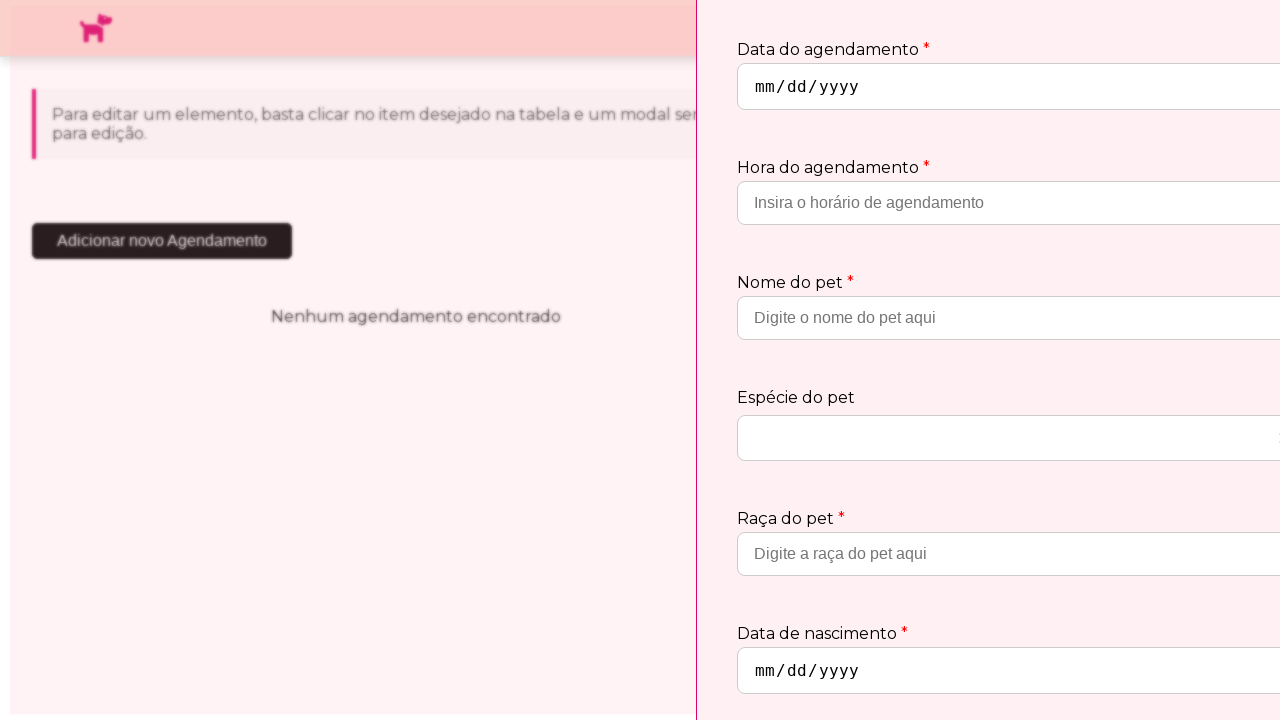

Modal opened and 'Submit' button is present
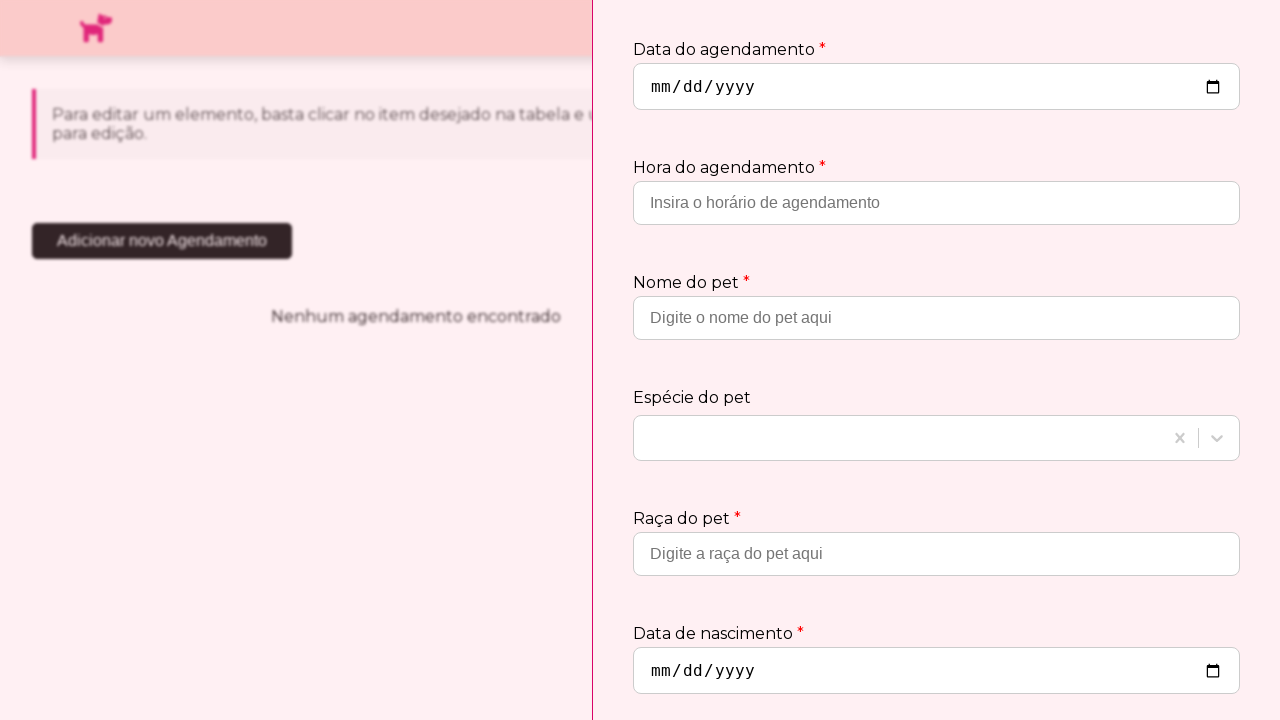

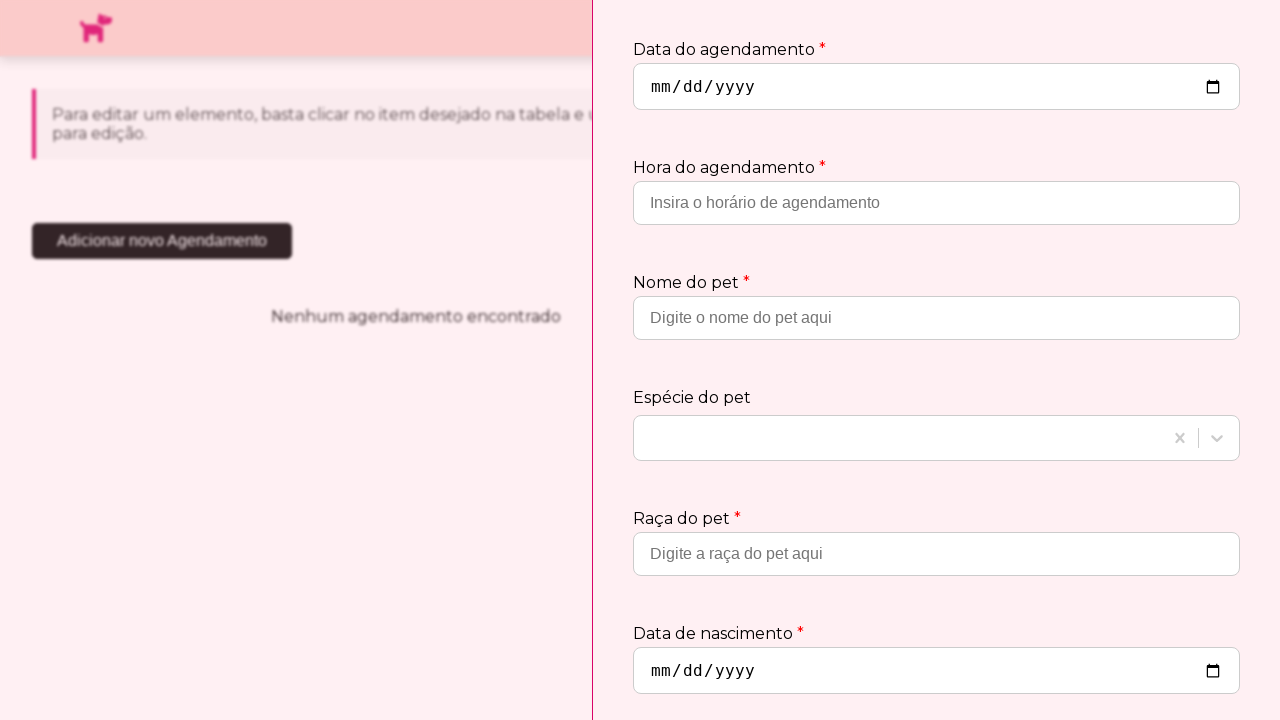